Navigates to Satisfice website and clicks the Methodology link in the navigation

Starting URL: https://www.satisfice.com/

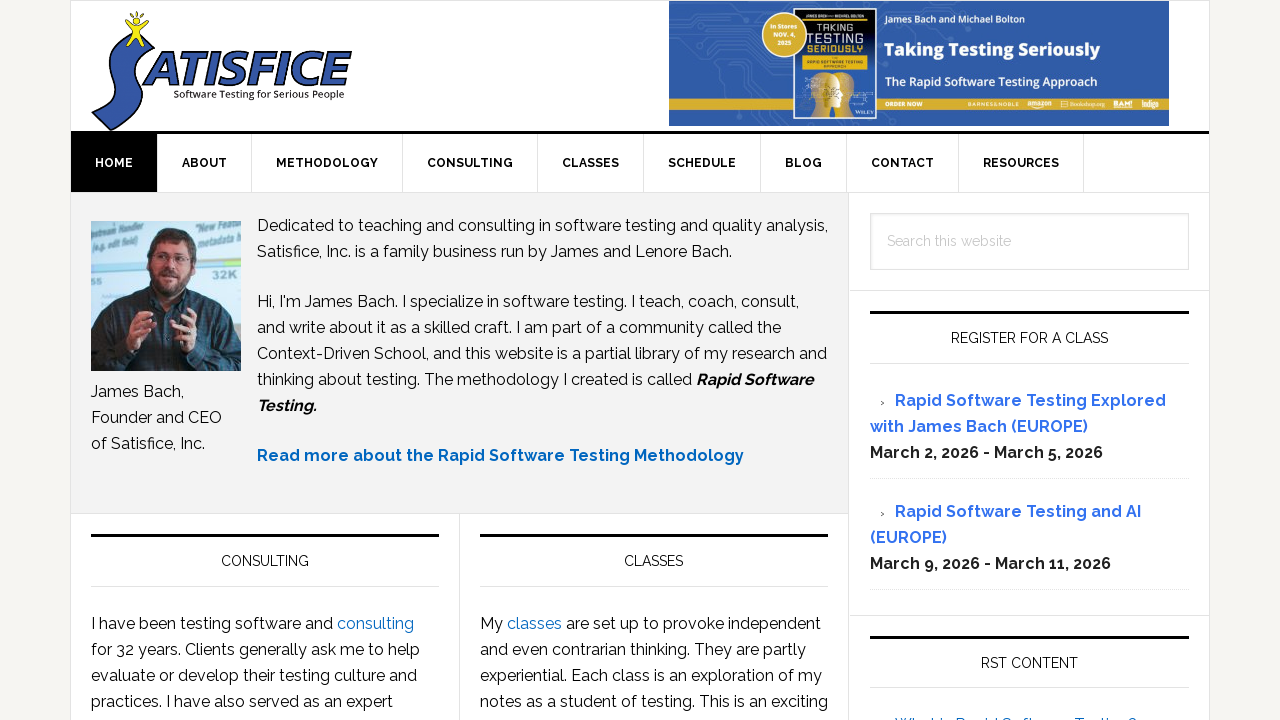

Clicked the Methodology link in the navigation at (327, 163) on xpath=//span[normalize-space()='Methodology']
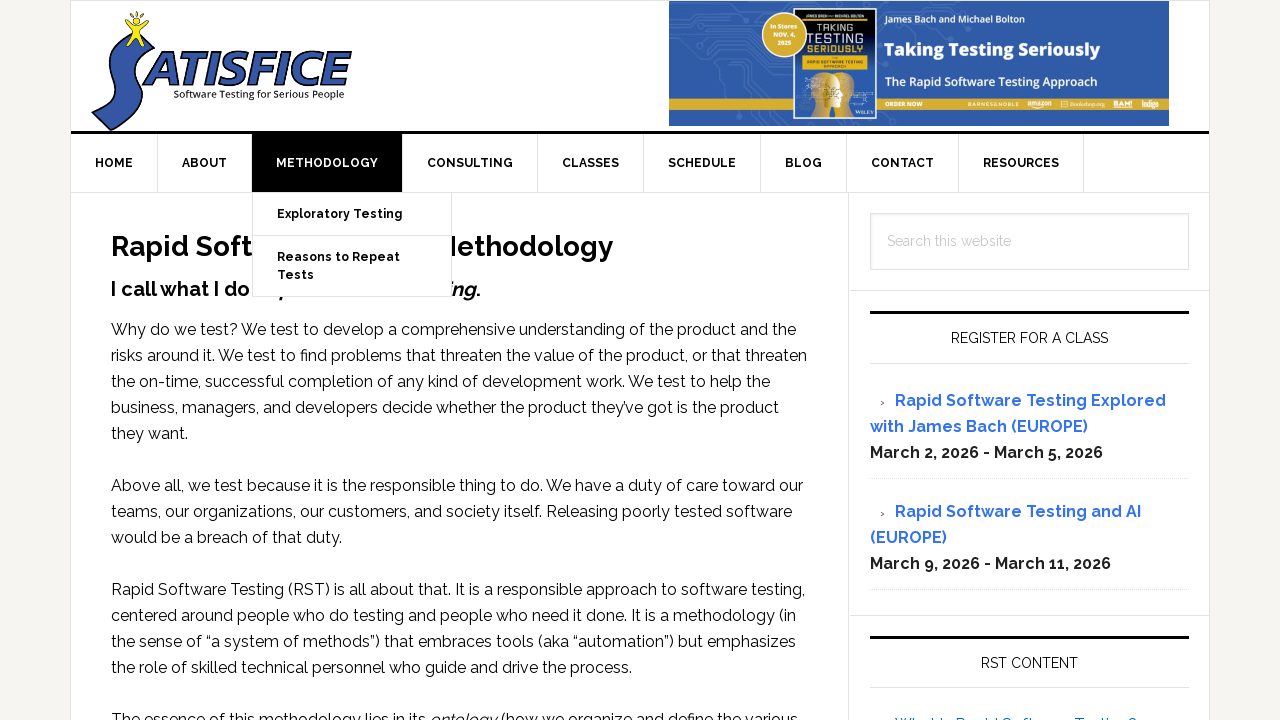

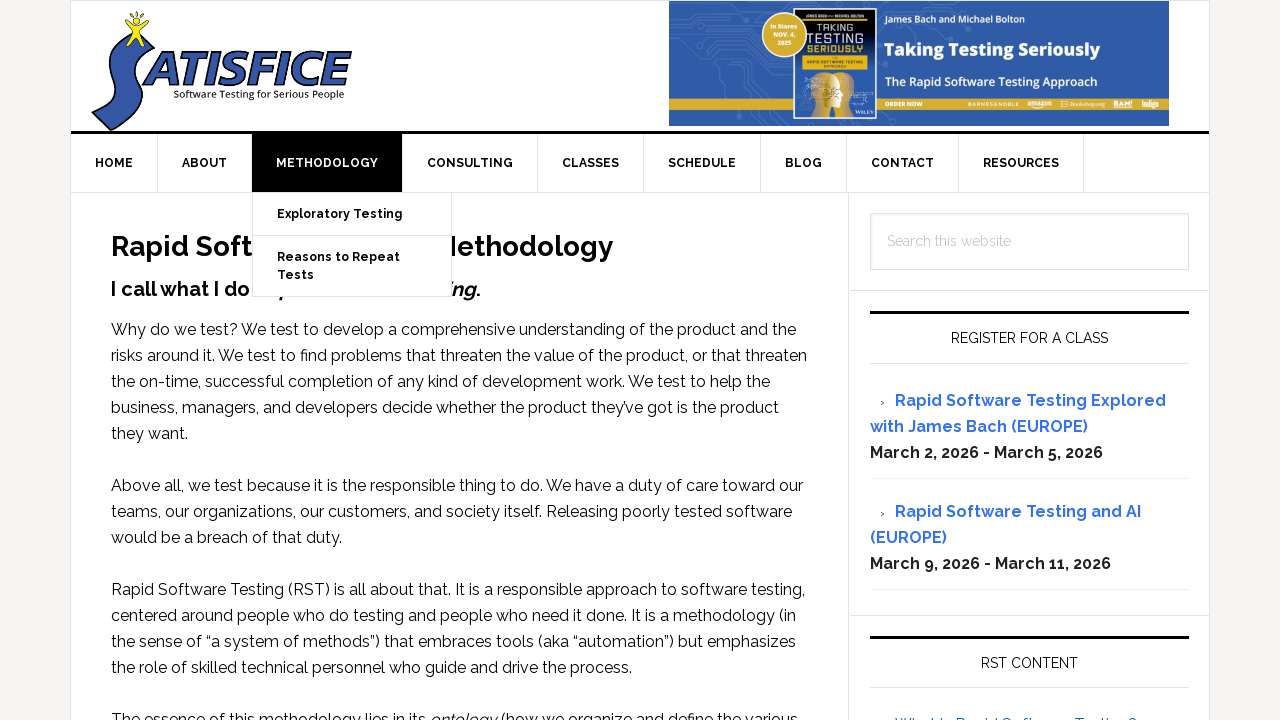